Verifies the presence of the OrangeHRM logo on the login page by checking if the company branding image is displayed.

Starting URL: https://opensource-demo.orangehrmlive.com/web/index.php/auth/login

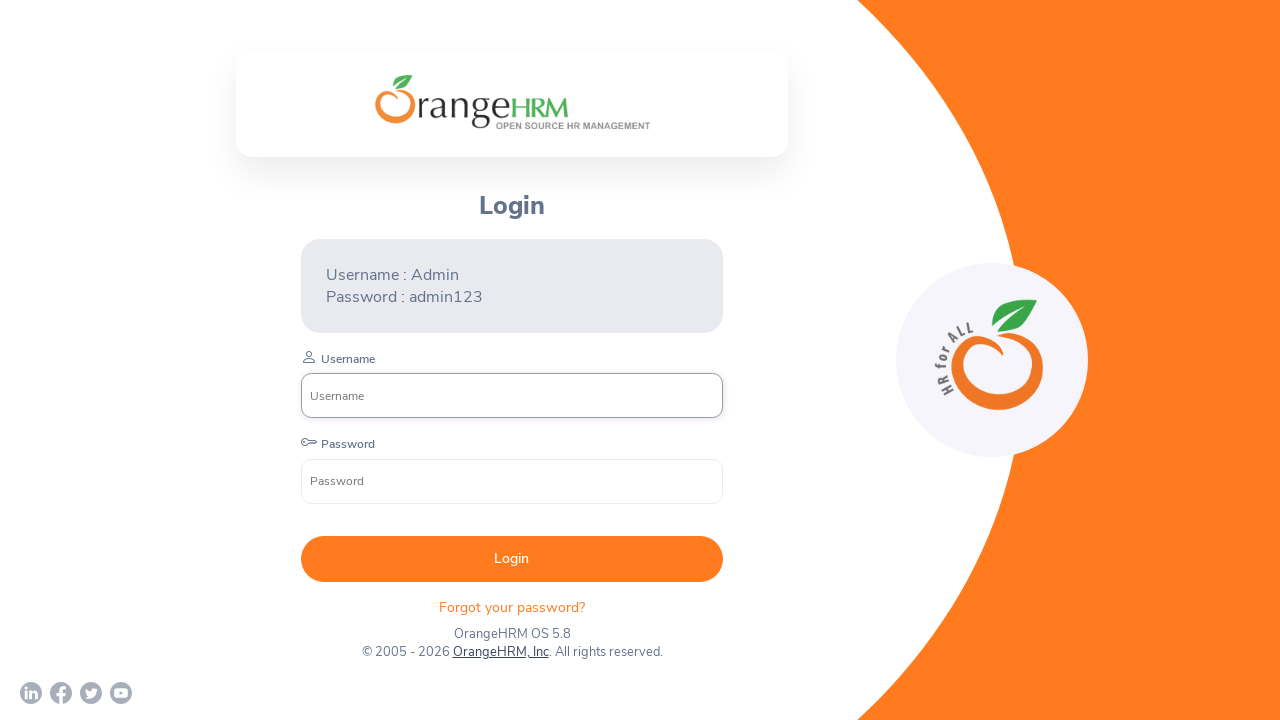

Waited for OrangeHRM logo to load on login page
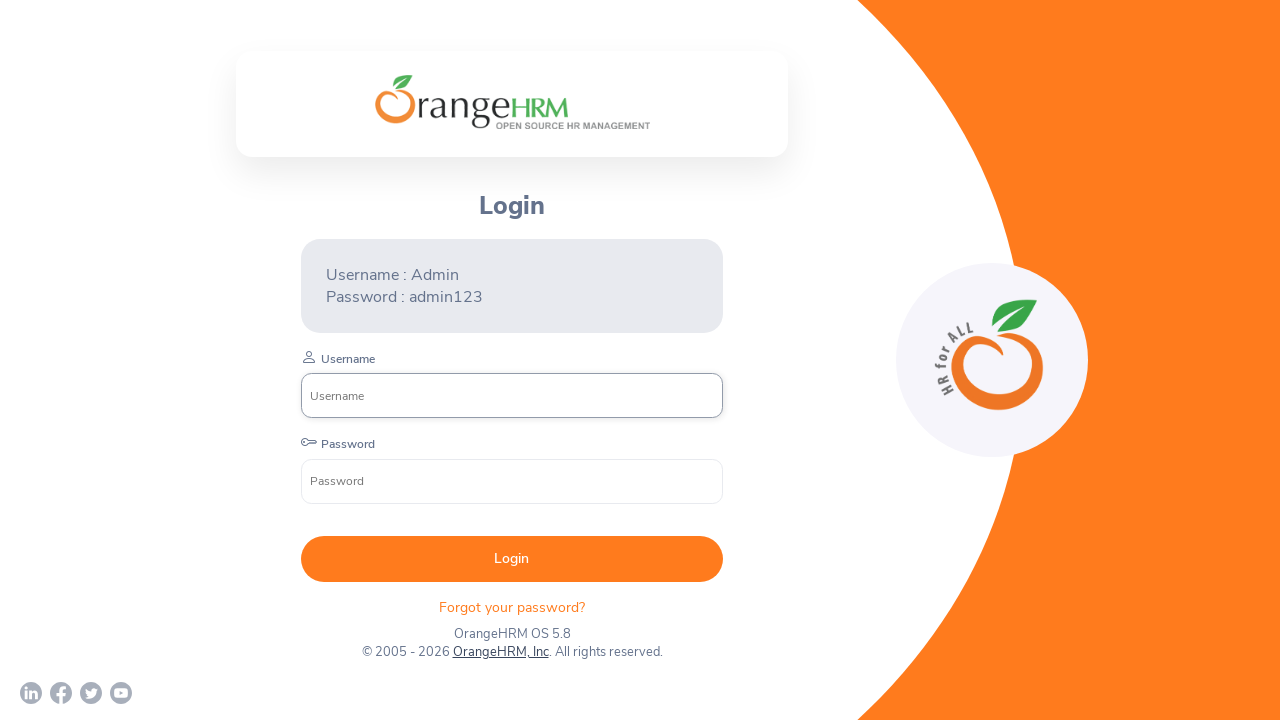

Located OrangeHRM logo element
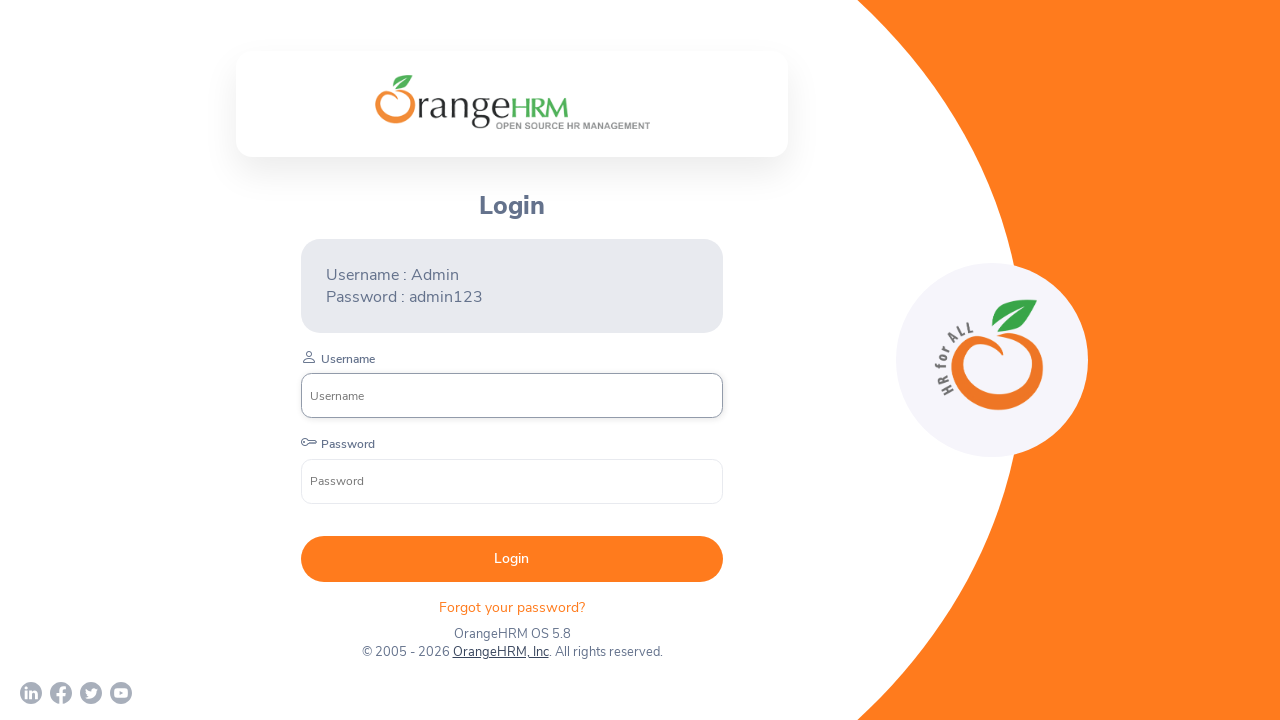

Verified OrangeHRM logo is visible on the login page
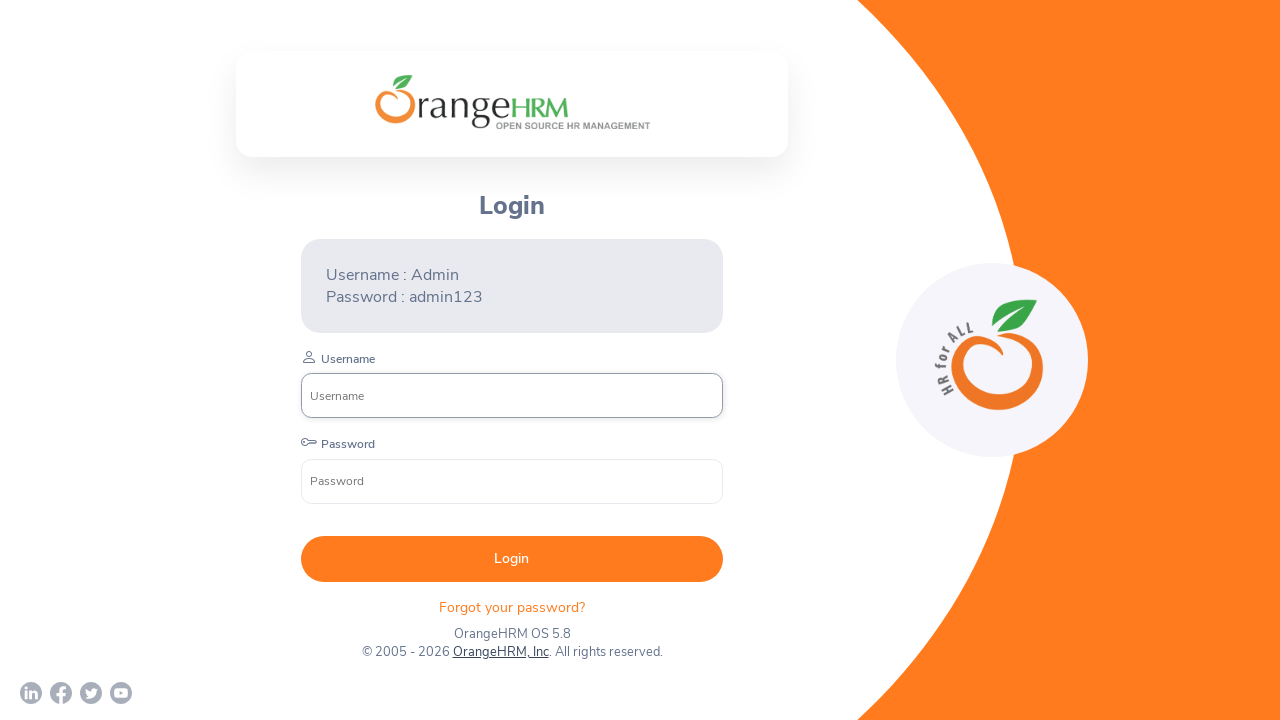

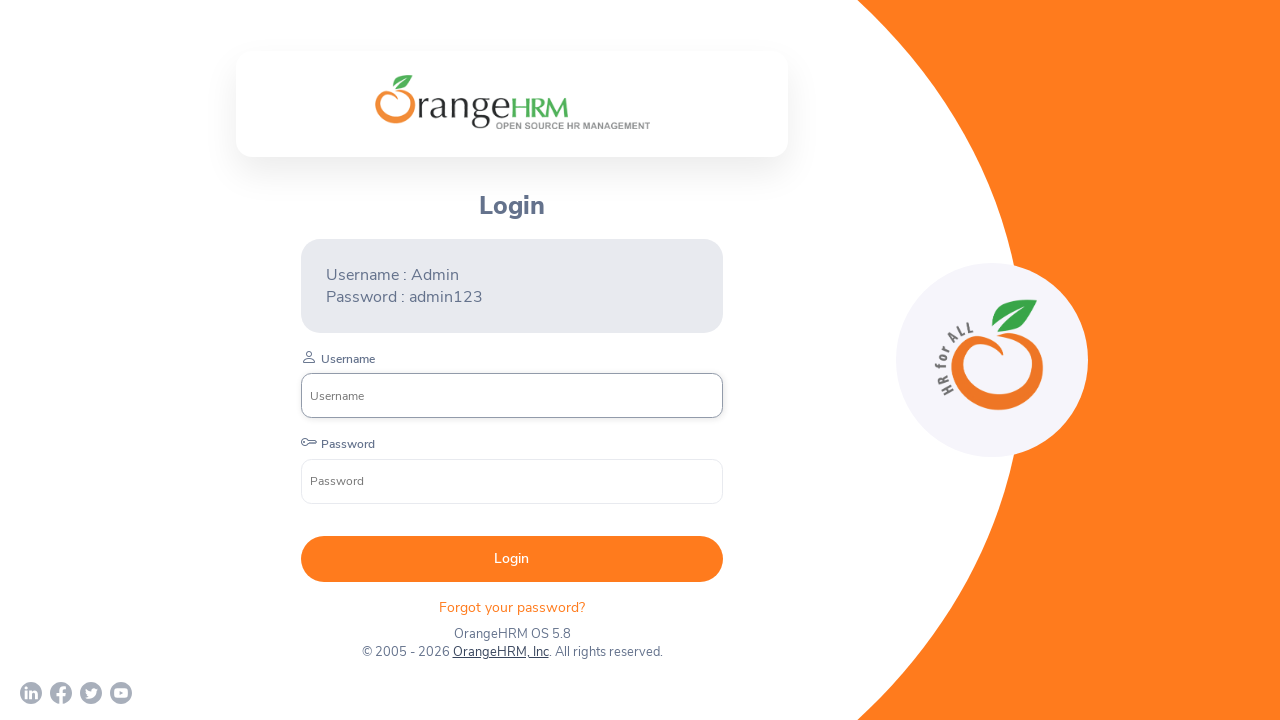